Navigates to a Selenium course content page and scrolls to a specific element (heading304) using JavaScript scroll into view

Starting URL: http://greenstech.in/selenium-course-content.html

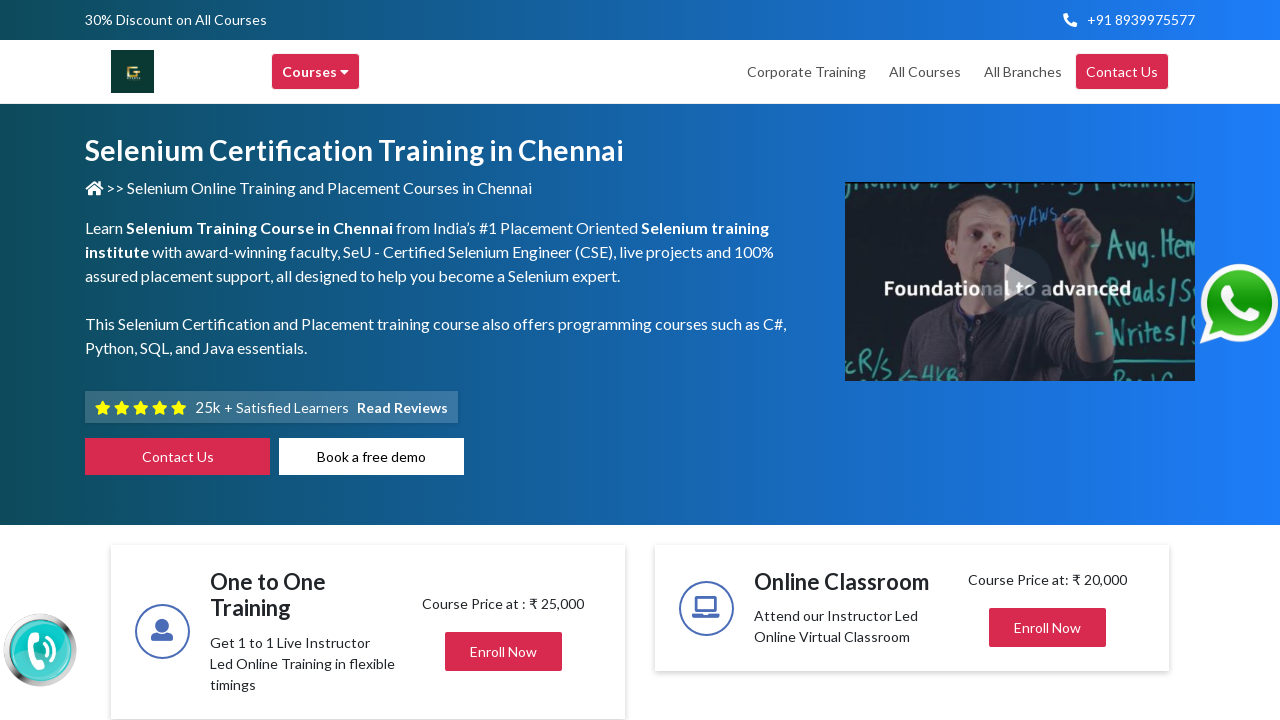

Navigated to Selenium course content page
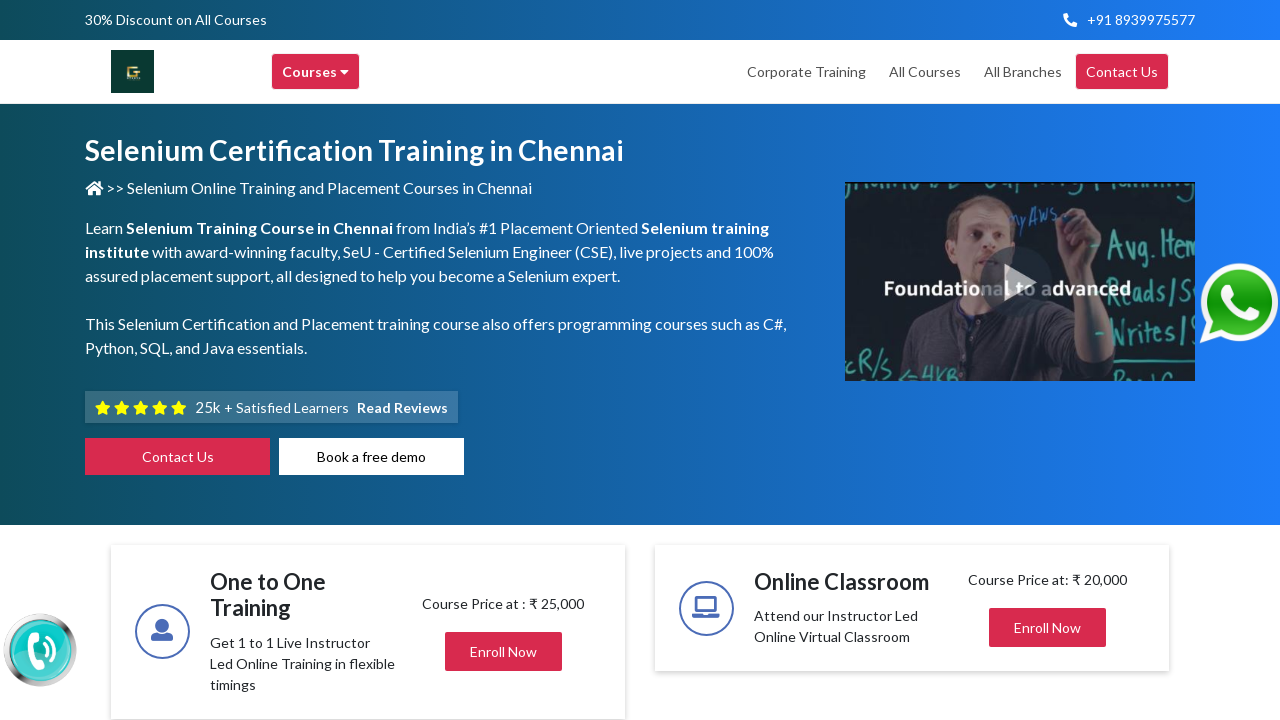

Located heading304 element
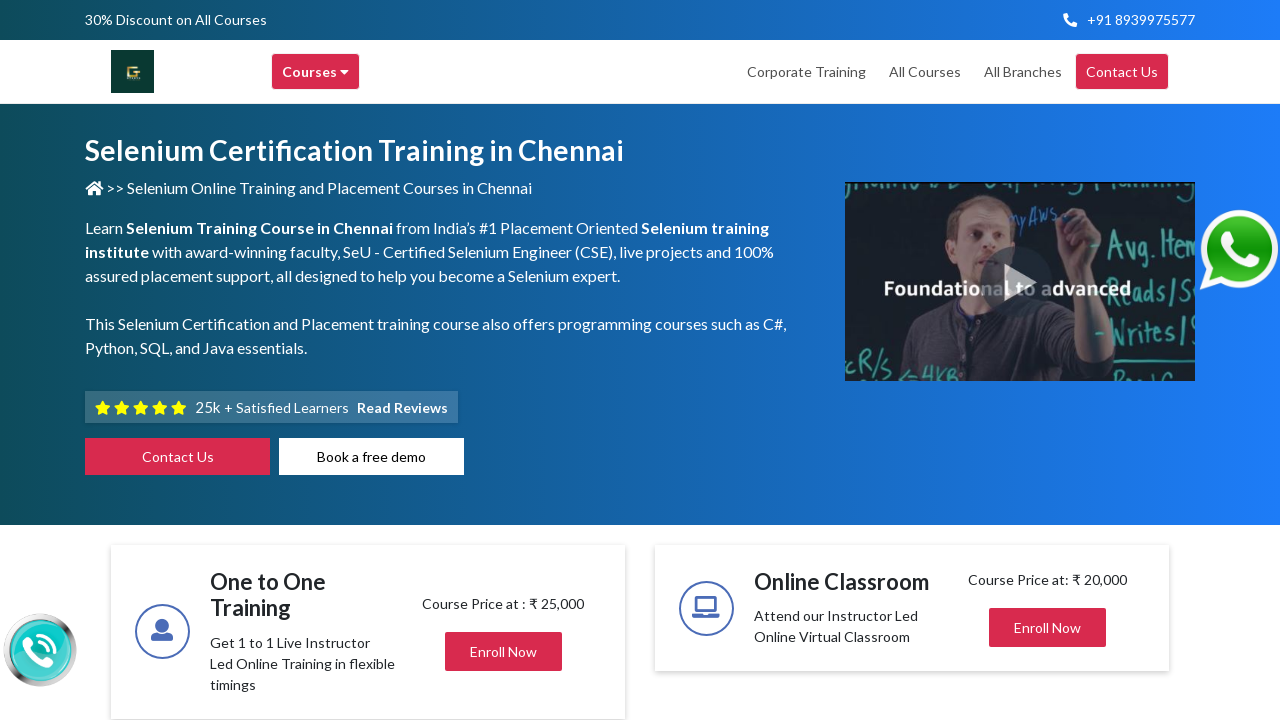

Scrolled to heading304 element using scroll into view
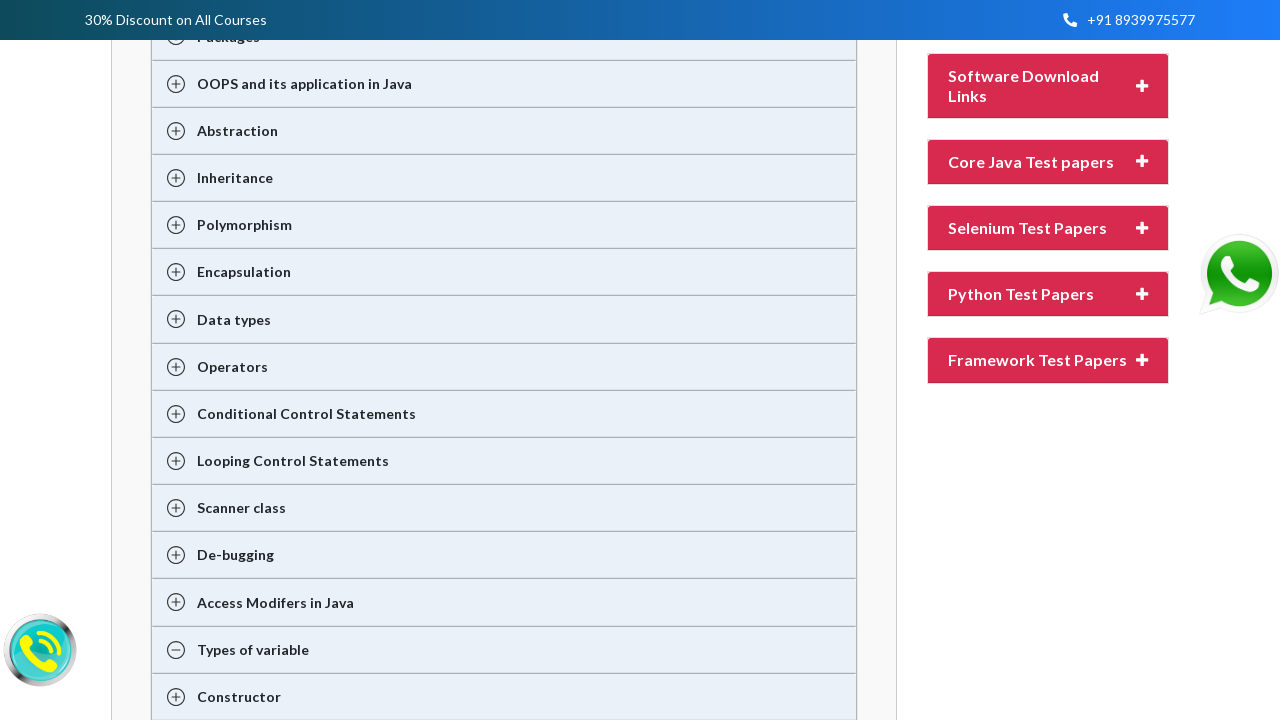

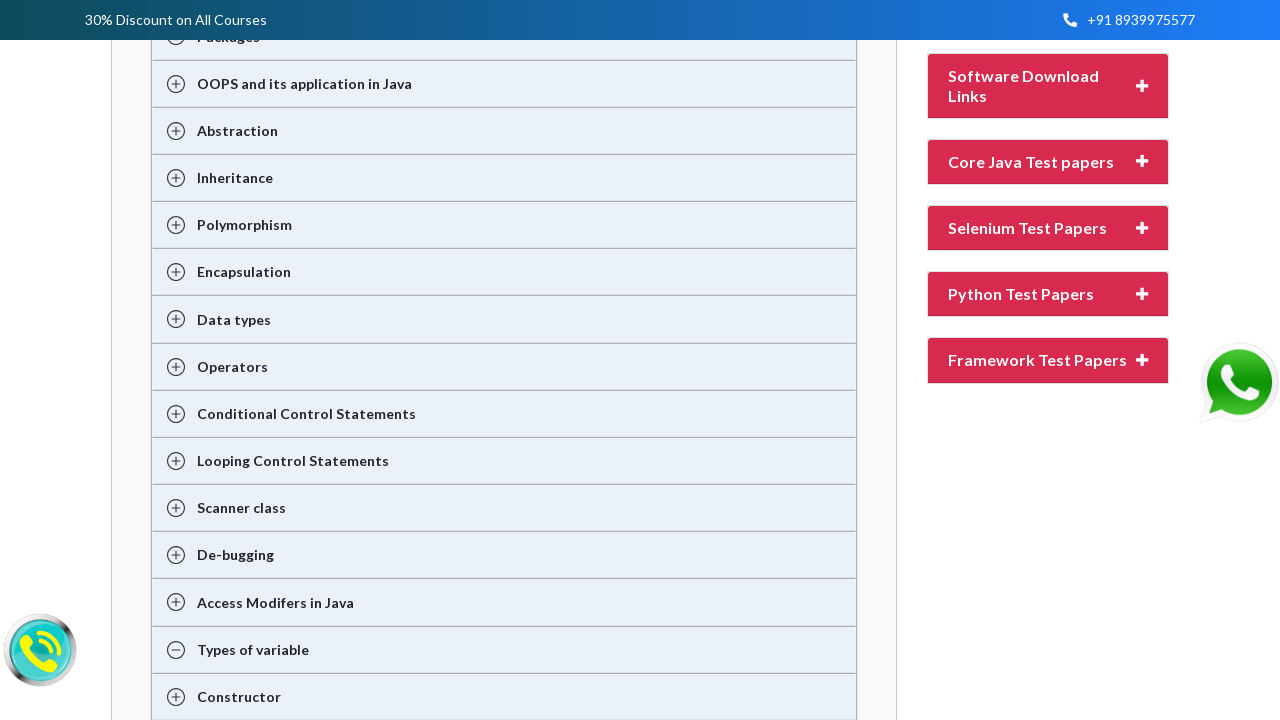